Tests table filtering functionality by searching for a vegetable name and verifying that the filtered results contain only items matching the search term

Starting URL: https://rahulshettyacademy.com/seleniumPractise/#/offers

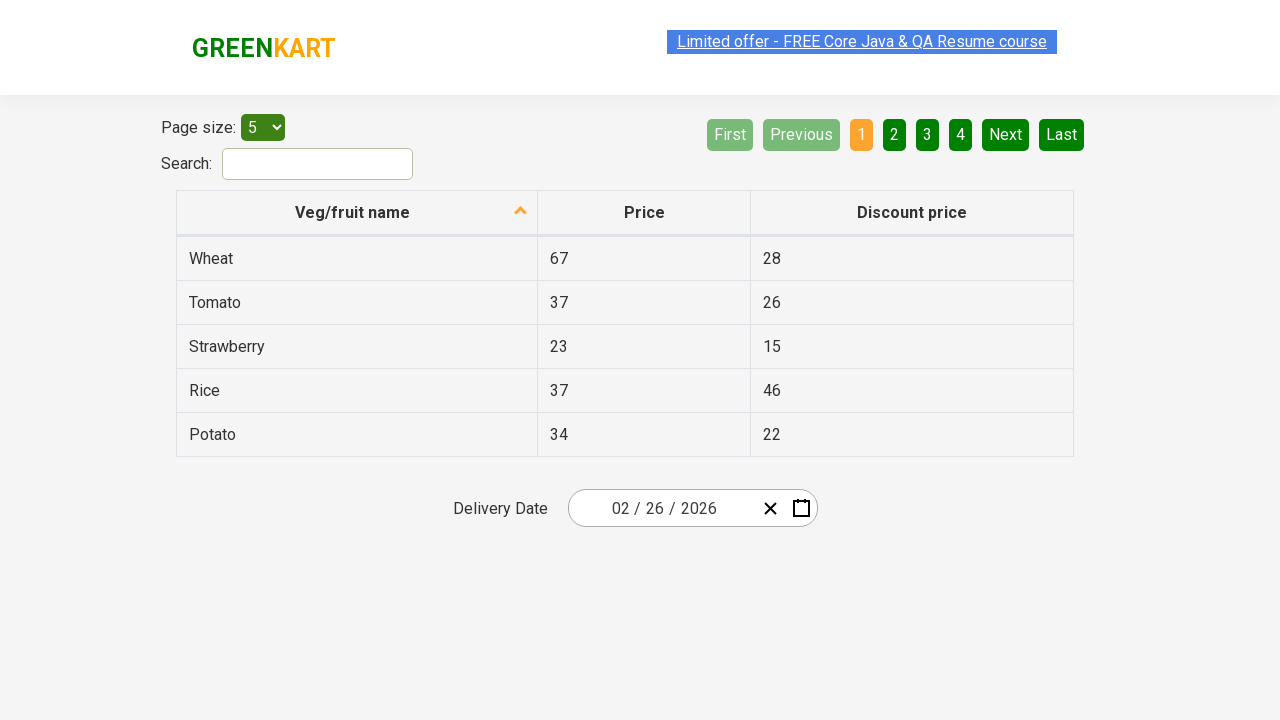

Filled search field with 'Beans' to filter table on #search-field
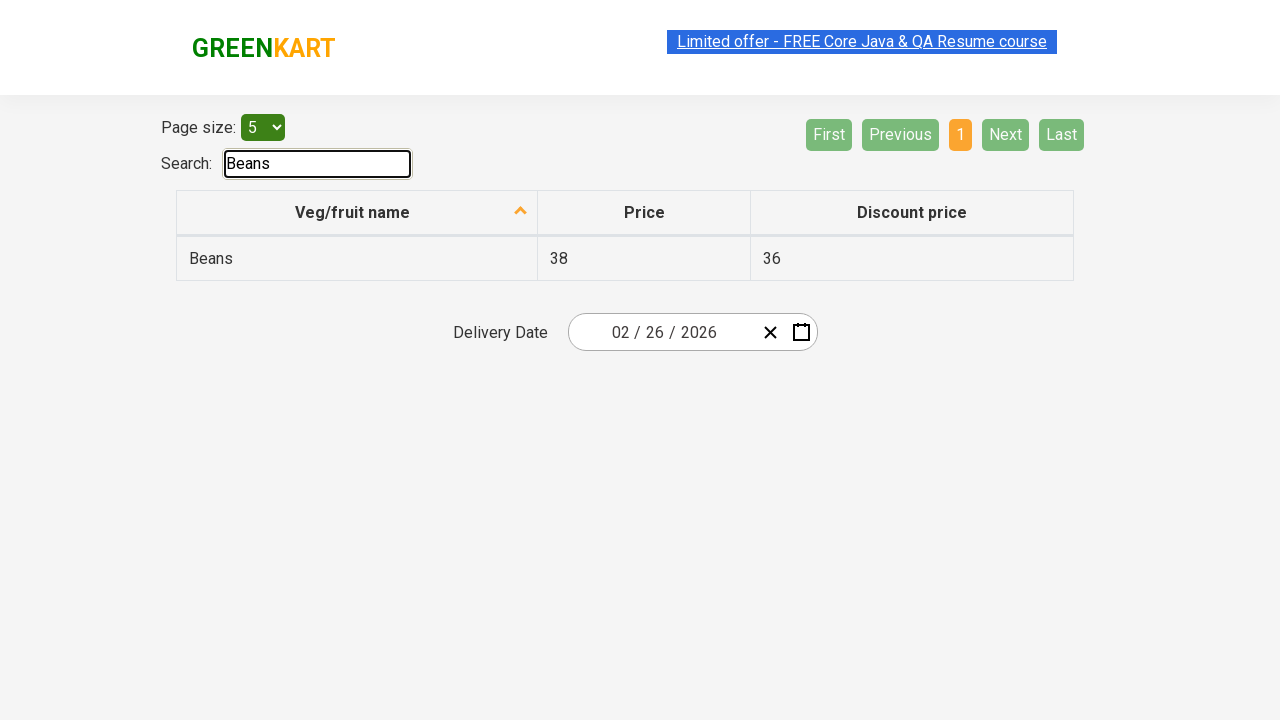

Waited 1 second for table to update with filtered results
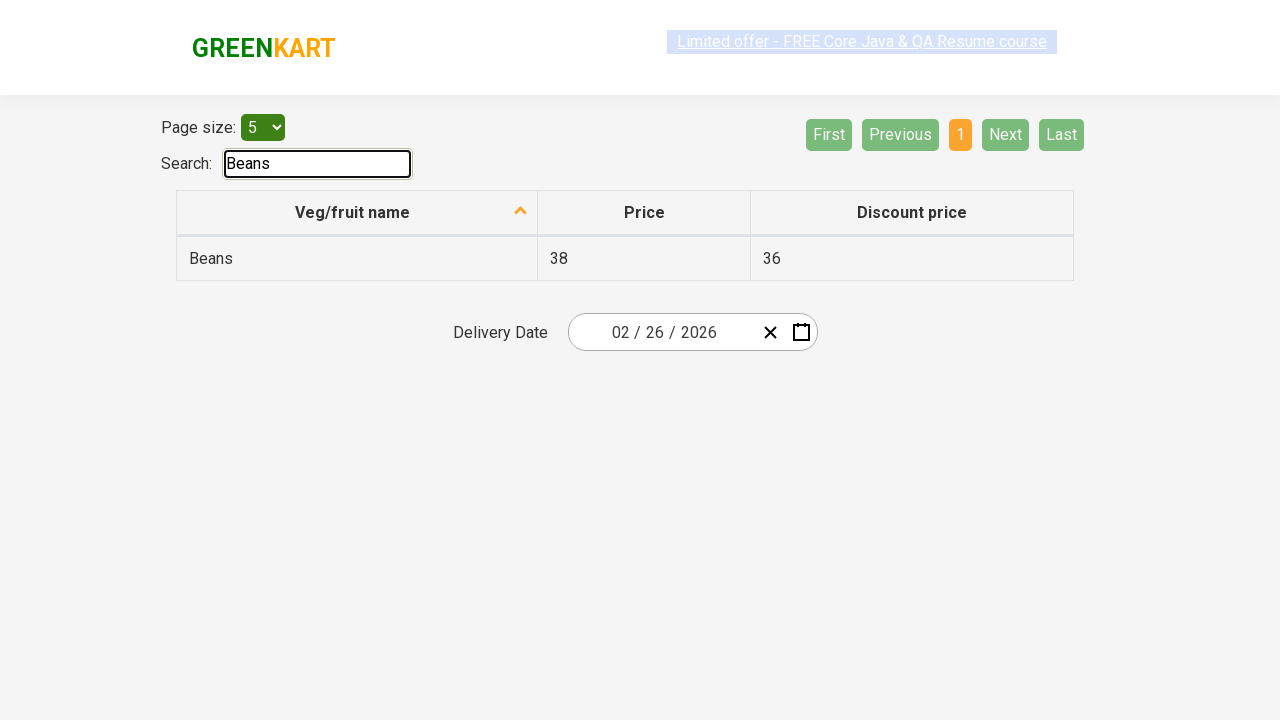

Retrieved 1 filtered items from first column
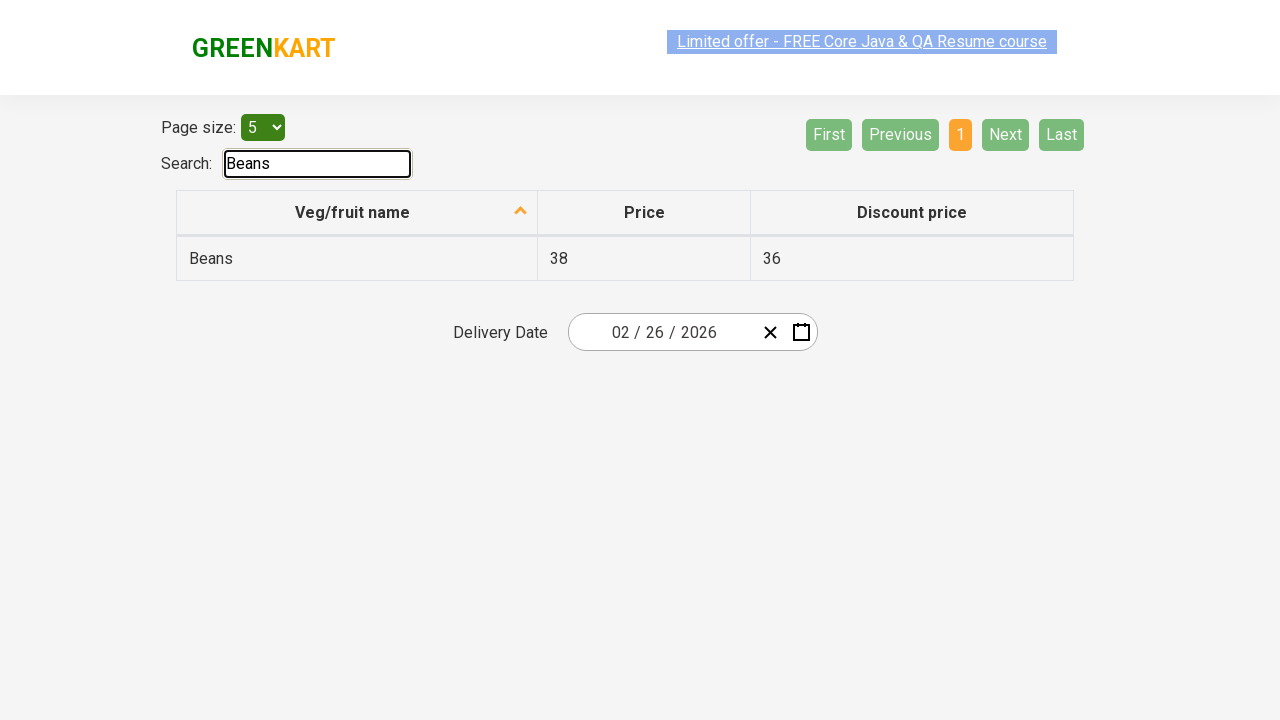

Verified all filtered items contain the search term 'Beans'
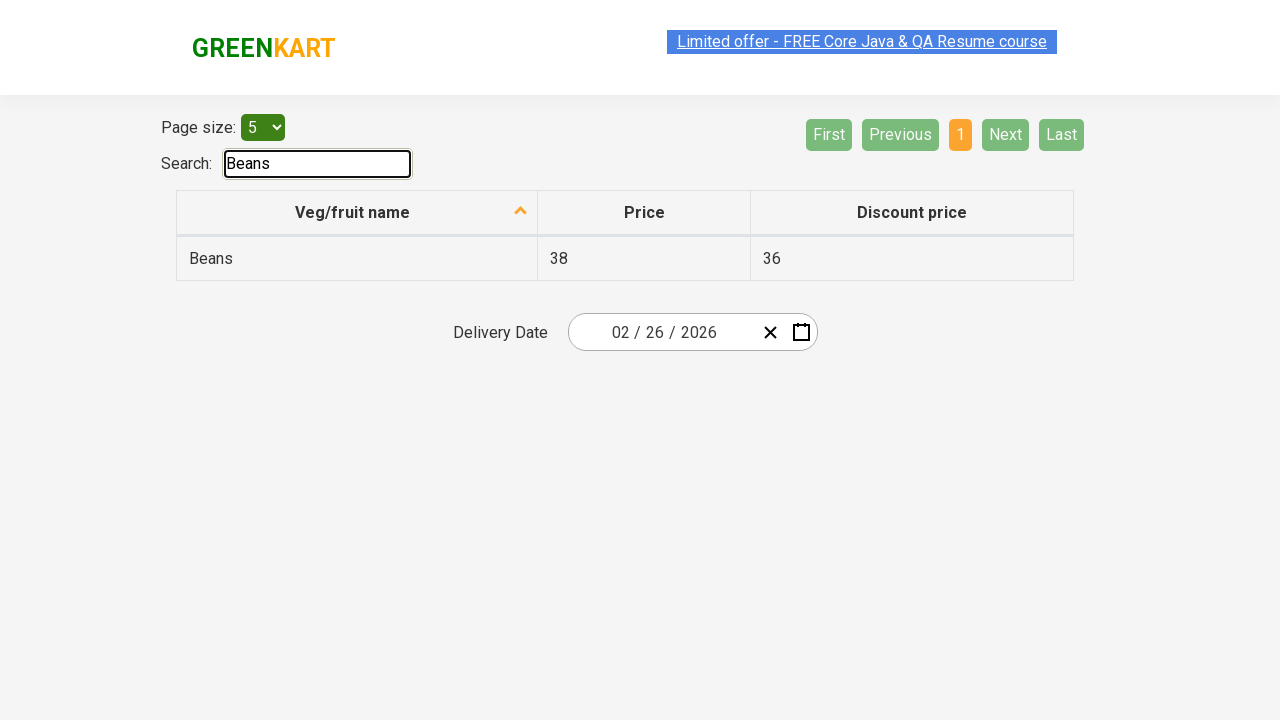

Confirmed that 1 results were found for 'Beans'
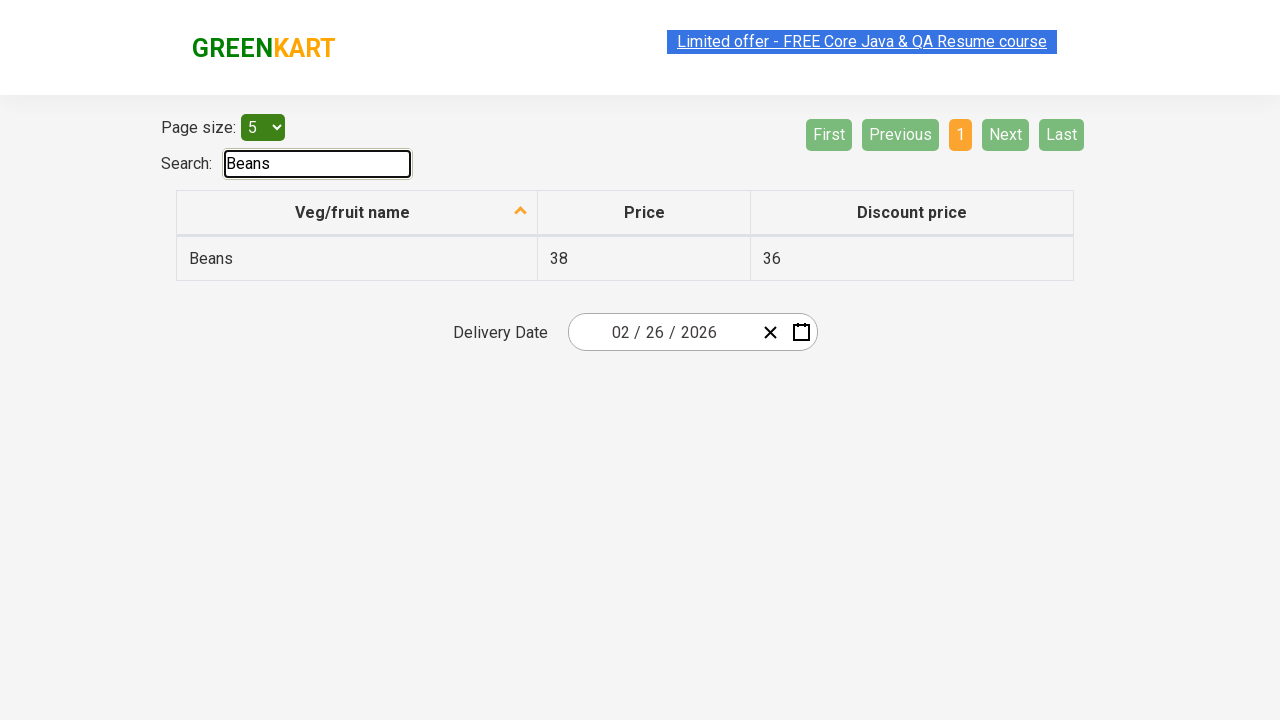

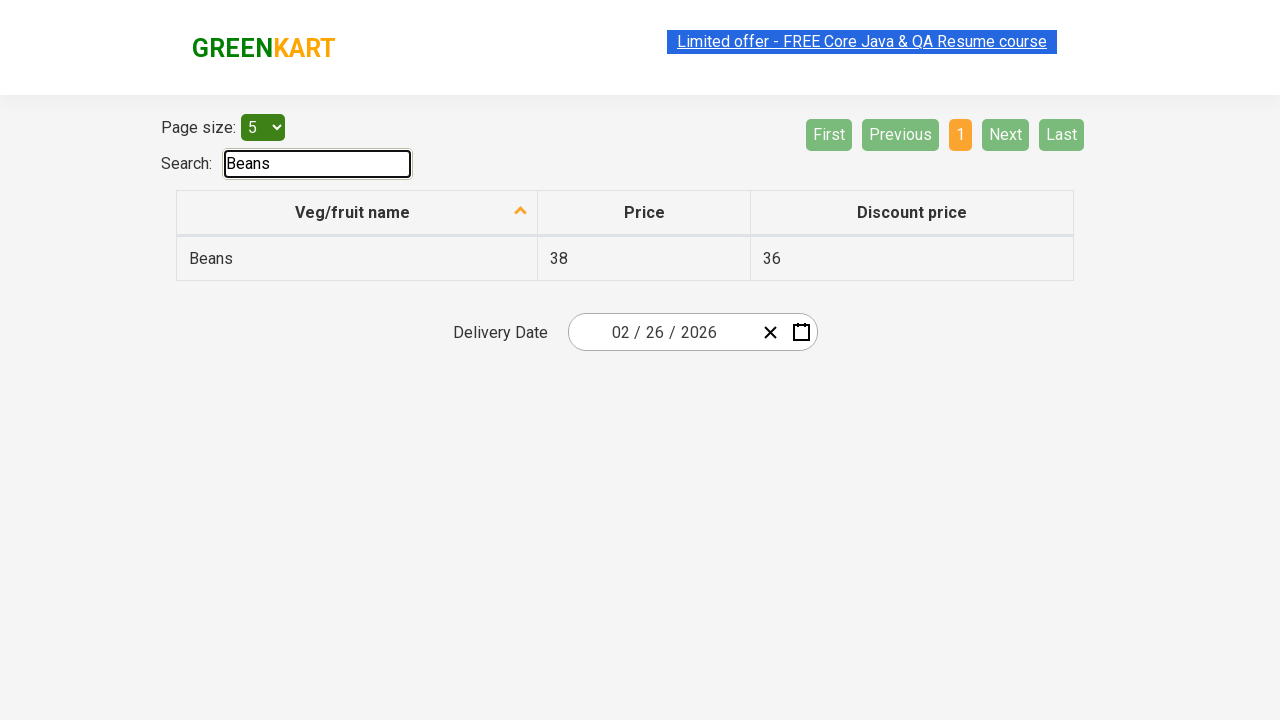